Simple navigation test that opens a public blog page and verifies the page loads successfully by maximizing the window and waiting for content.

Starting URL: http://omayo.blogspot.com/

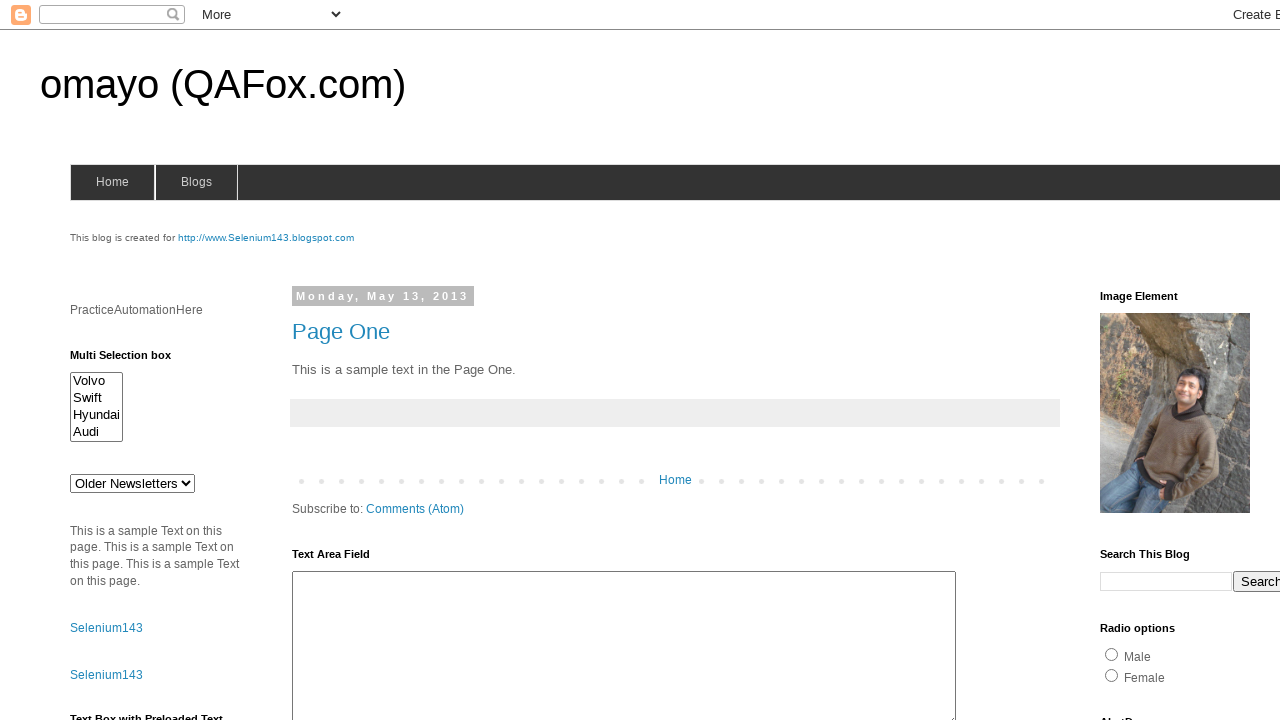

Set viewport size to 1920x1080 to maximize window
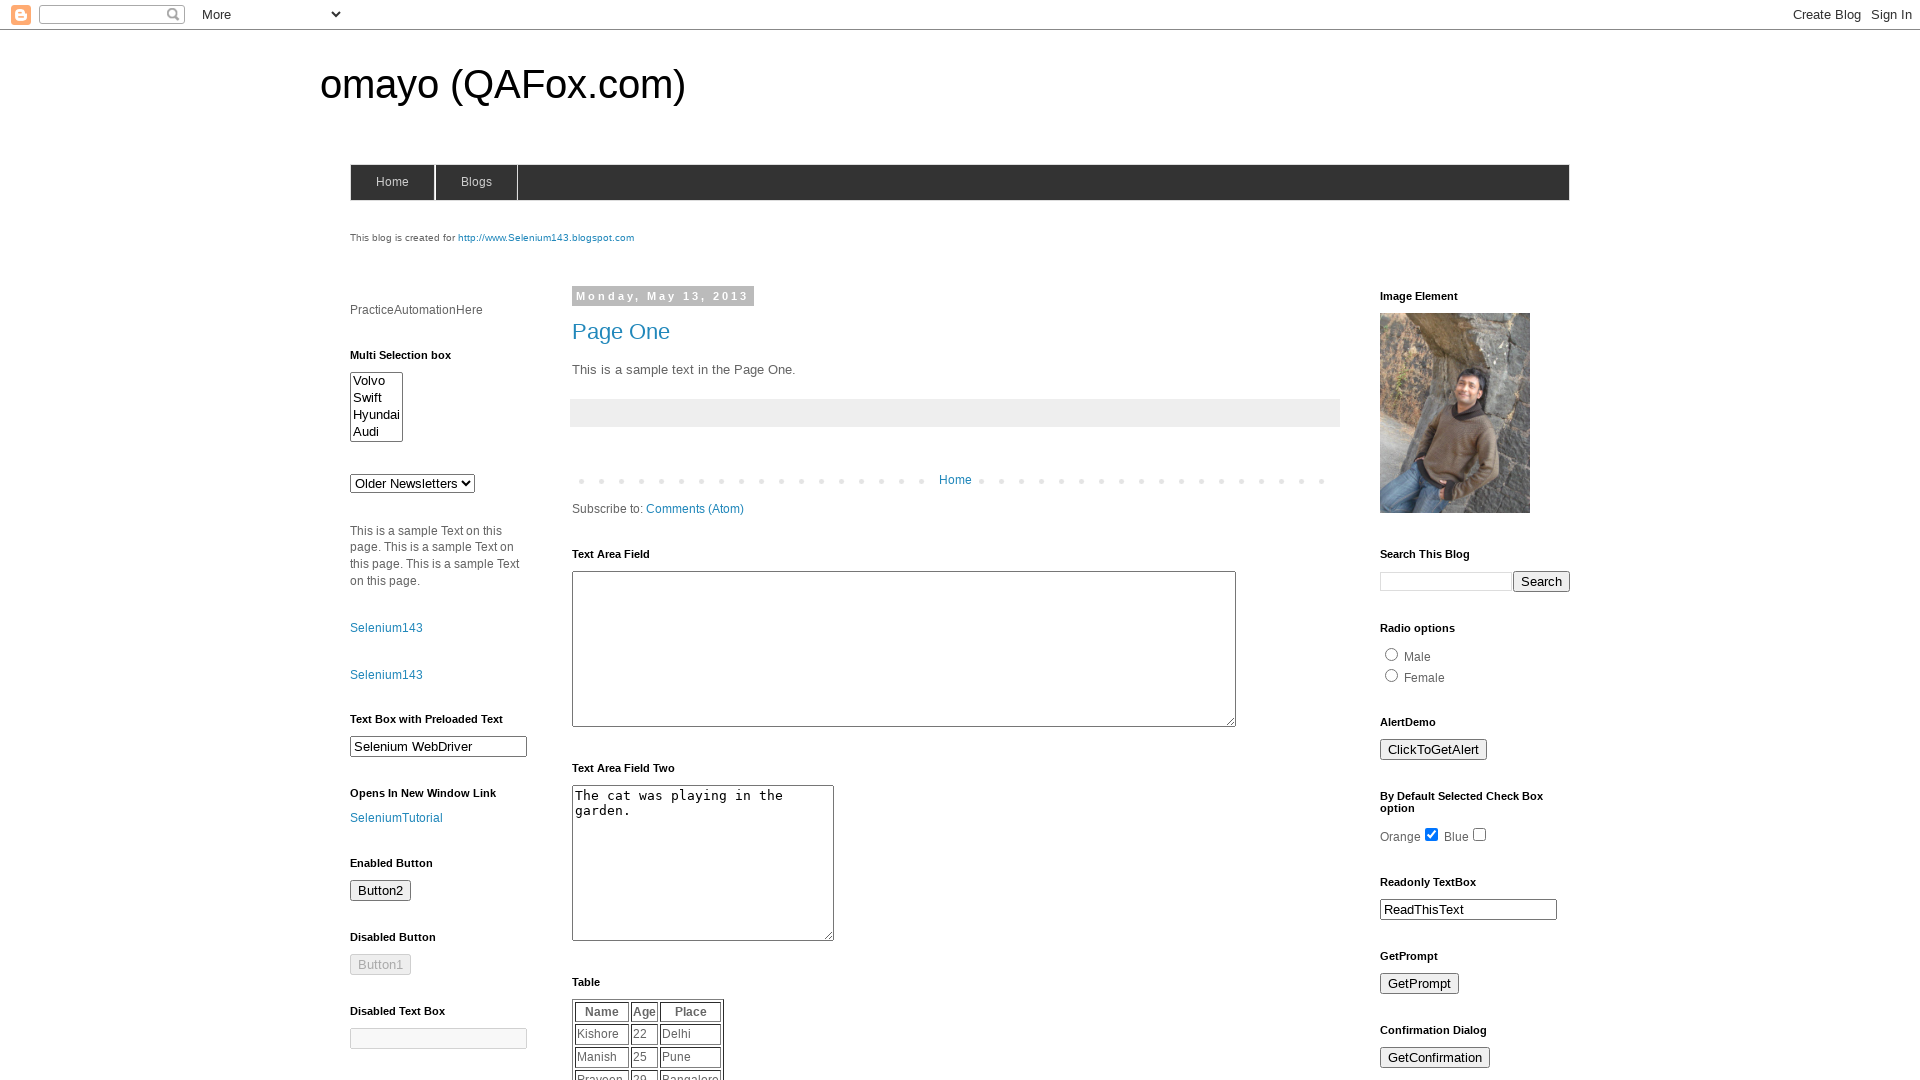

Waited for page content to load (domcontentloaded state)
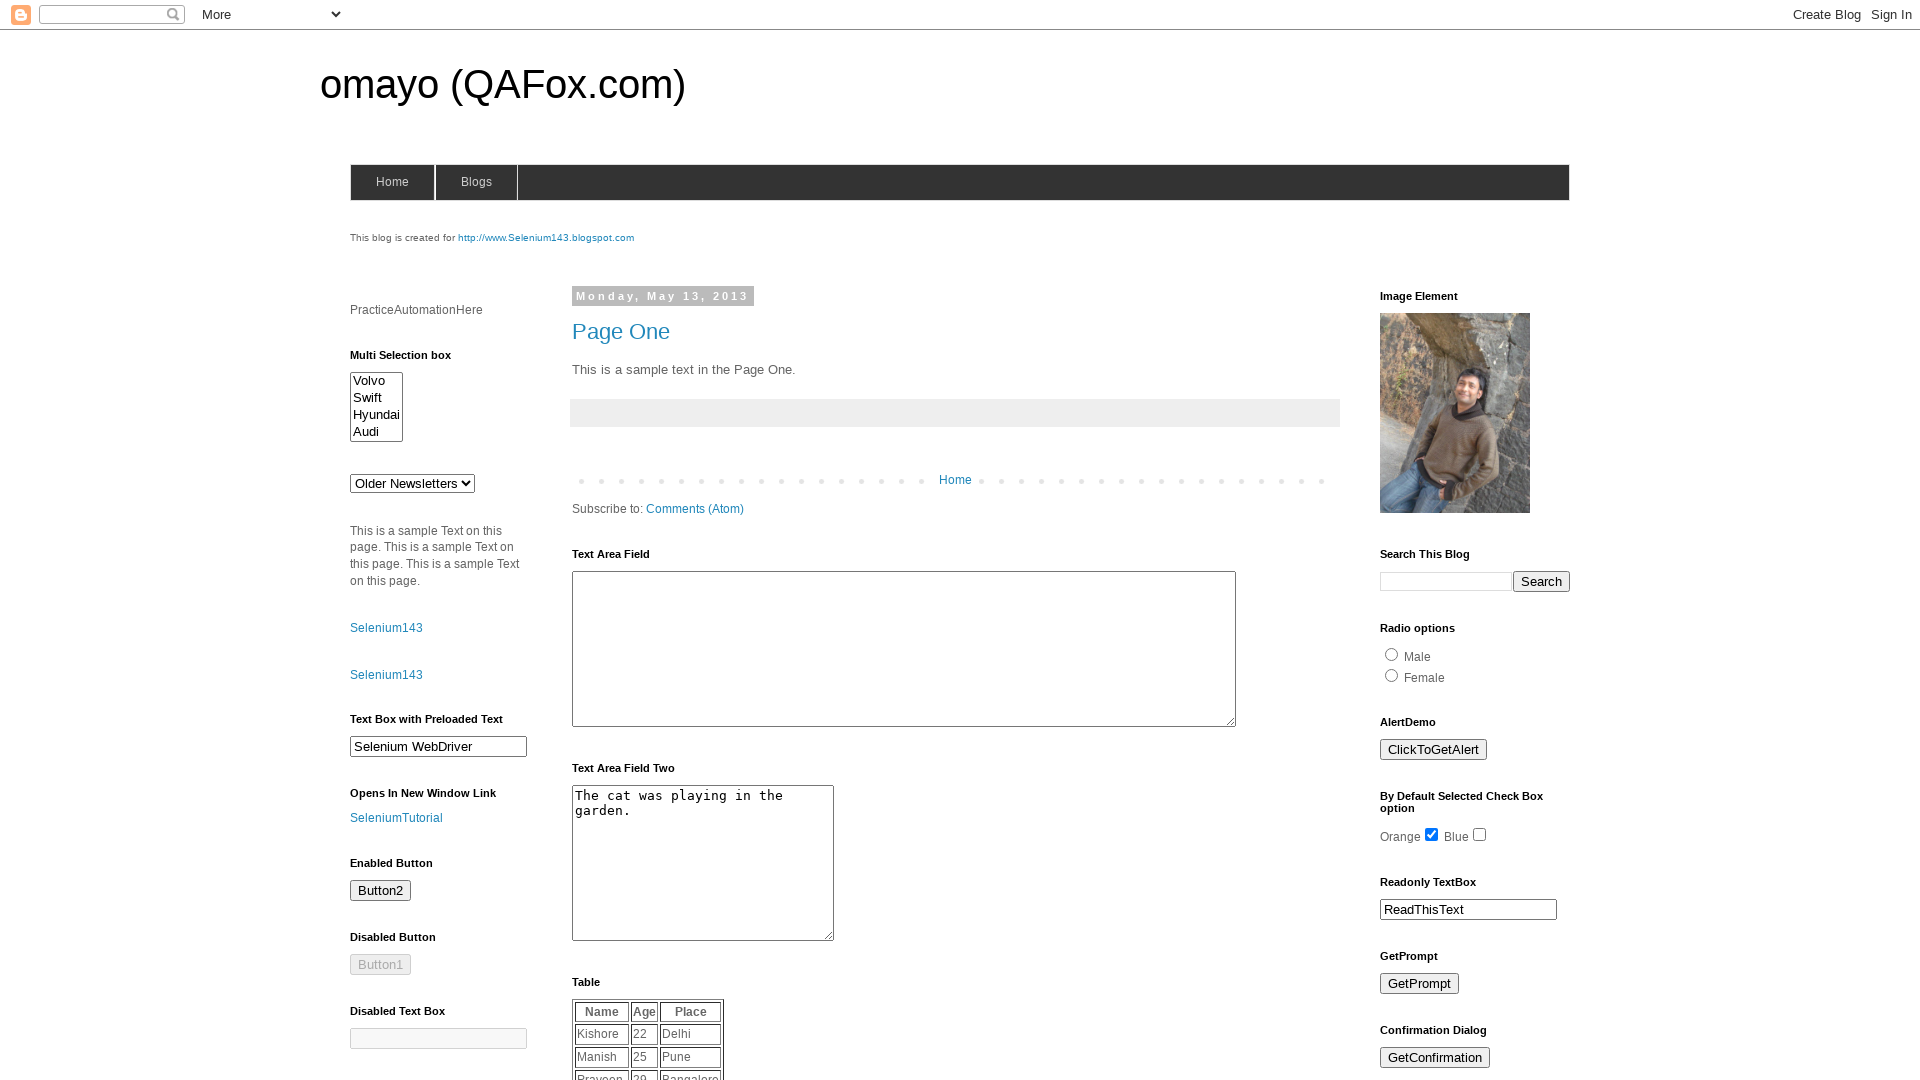

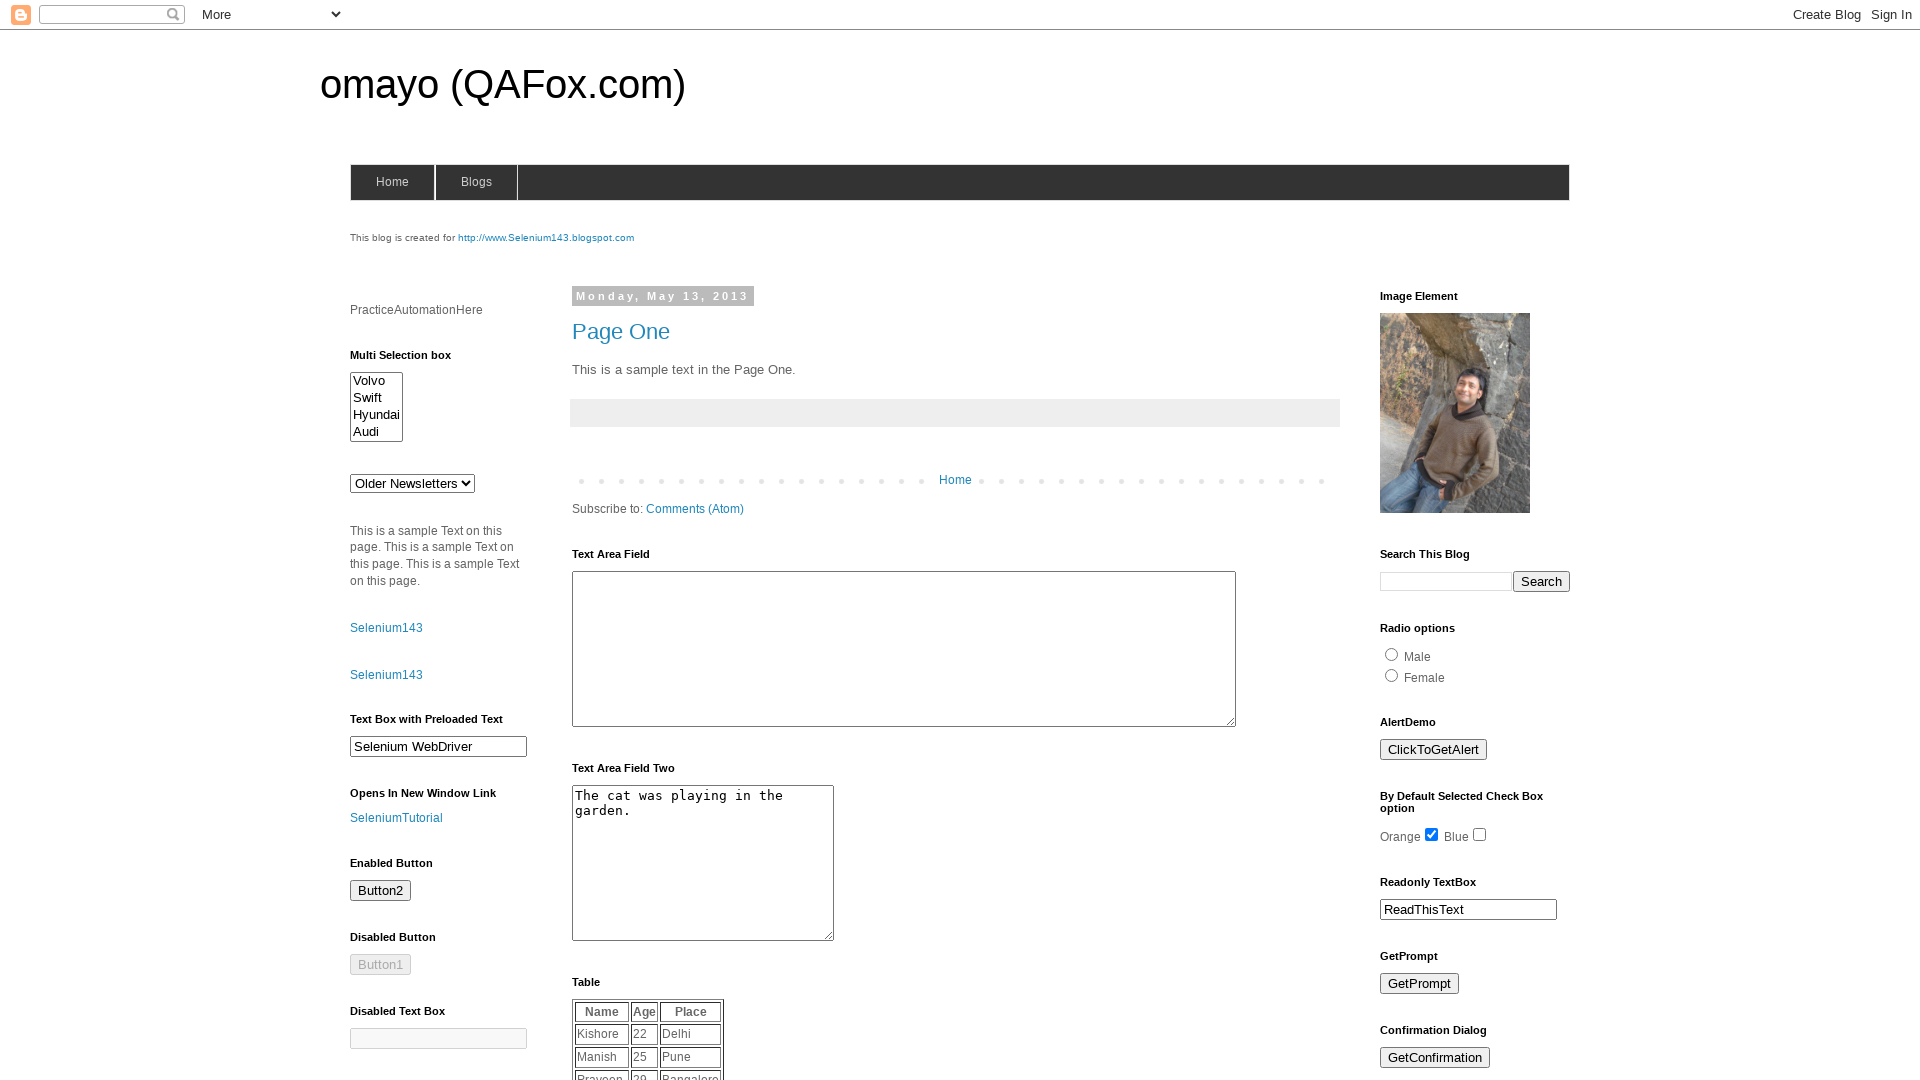